Tests show/hide functionality by entering text, hiding the text box, then showing it again

Starting URL: https://rahulshettyacademy.com/AutomationPractice/

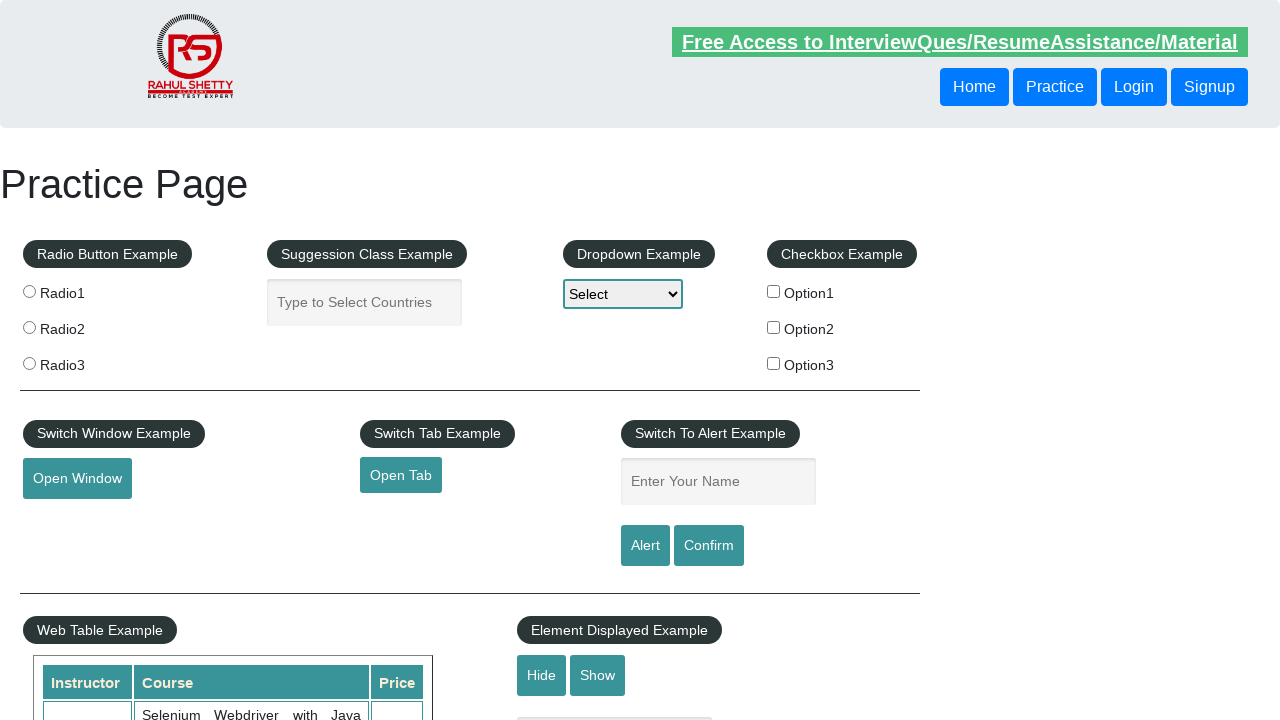

Scrolled down 550 pixels to locate show/hide elements
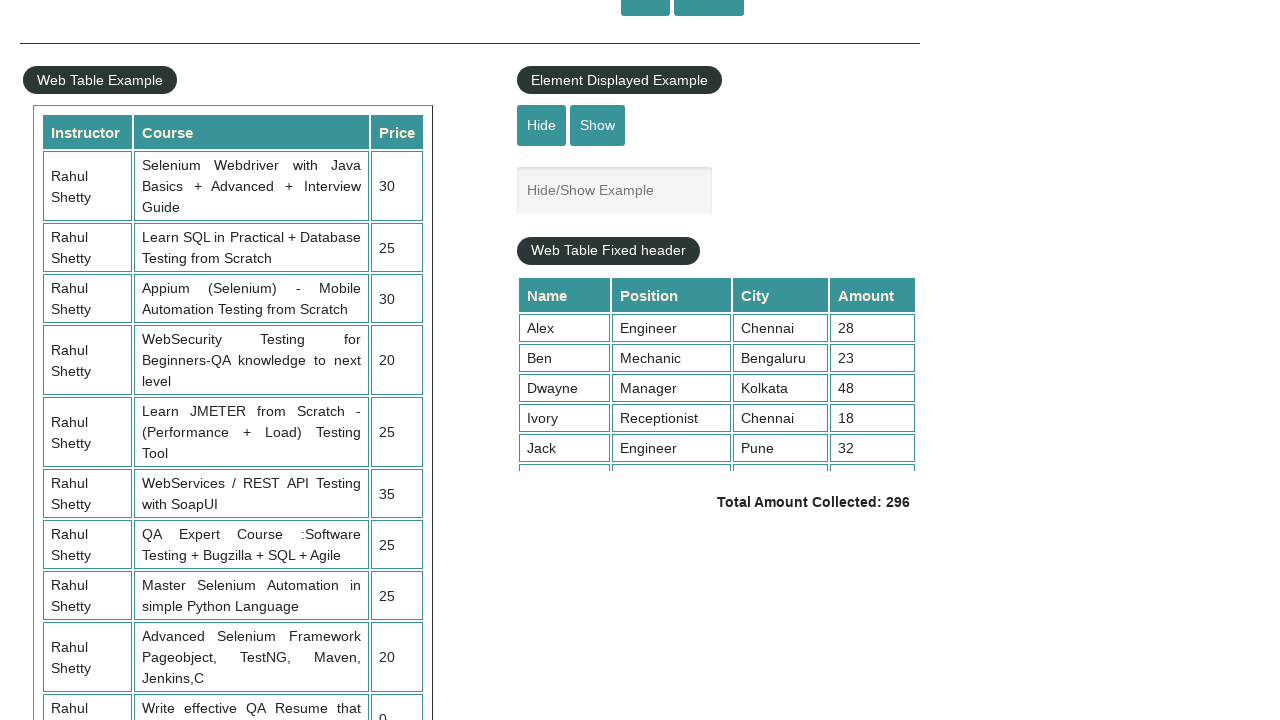

Entered 'Yogesh Mane' in the text field on //input[contains(@id,'displayed-text')]
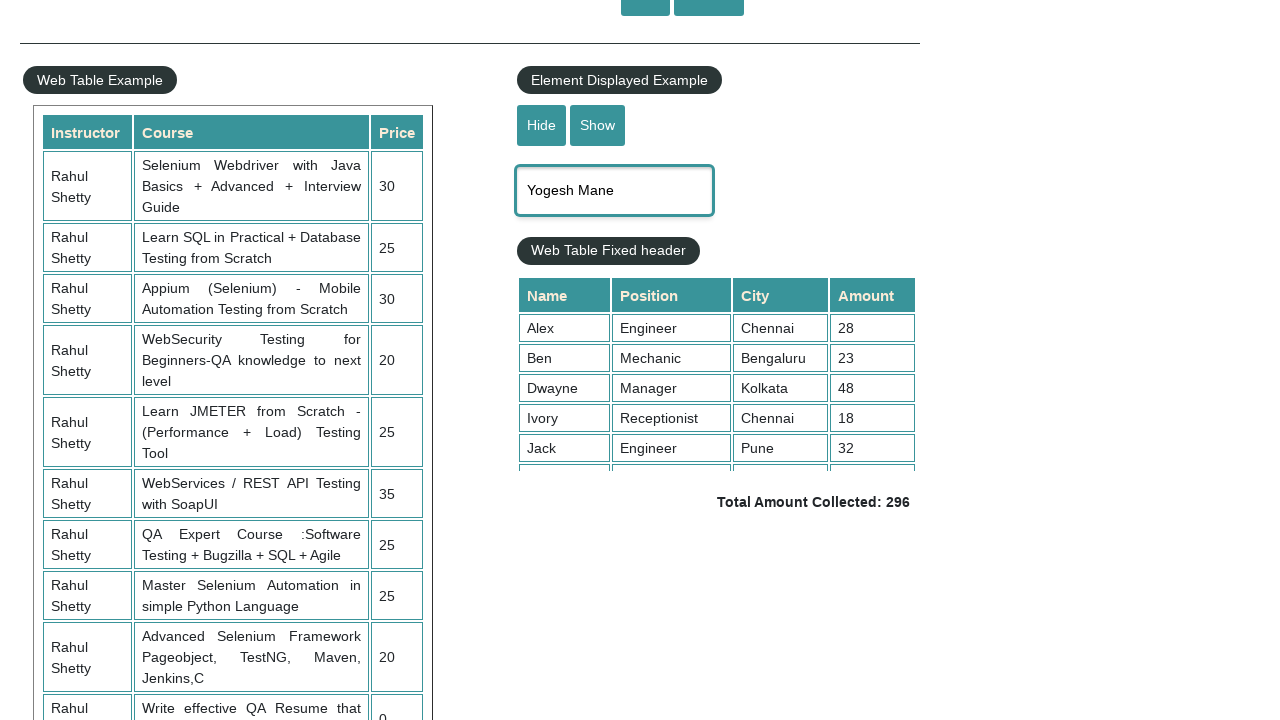

Clicked hide button to hide the text box at (542, 125) on xpath=//input[contains(@id,'hide-textbox')]
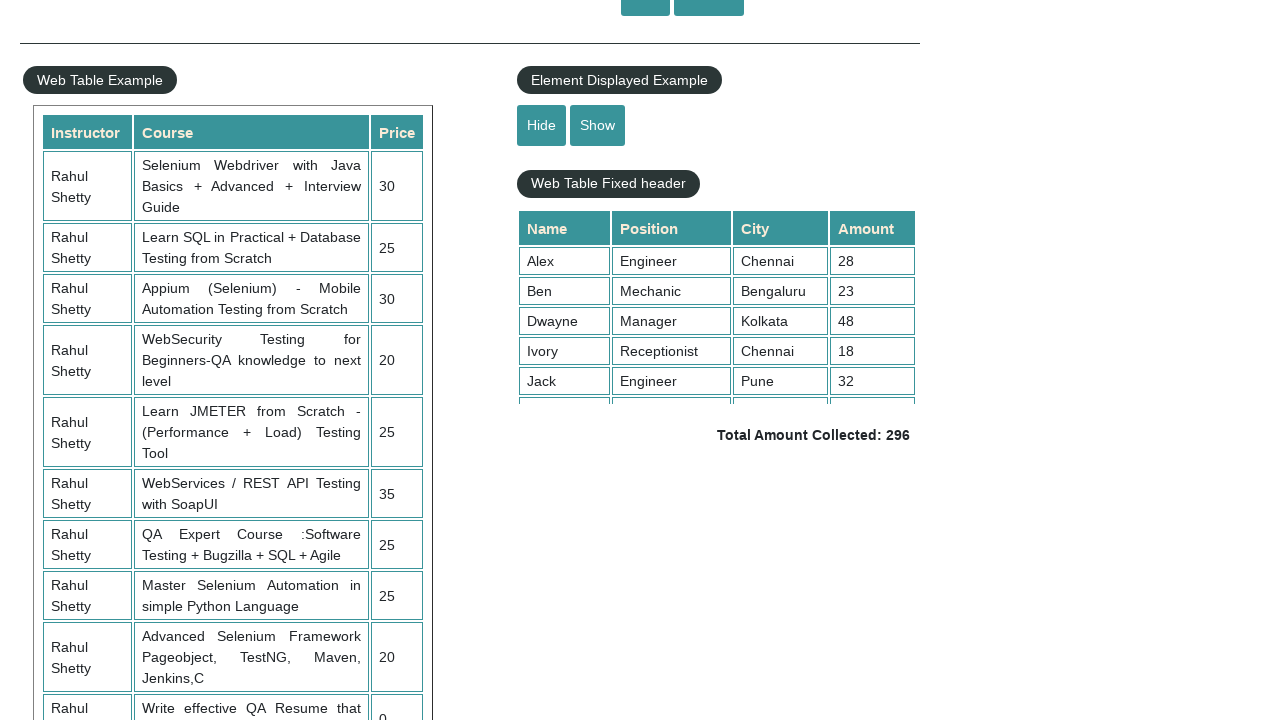

Verified text box is hidden: True
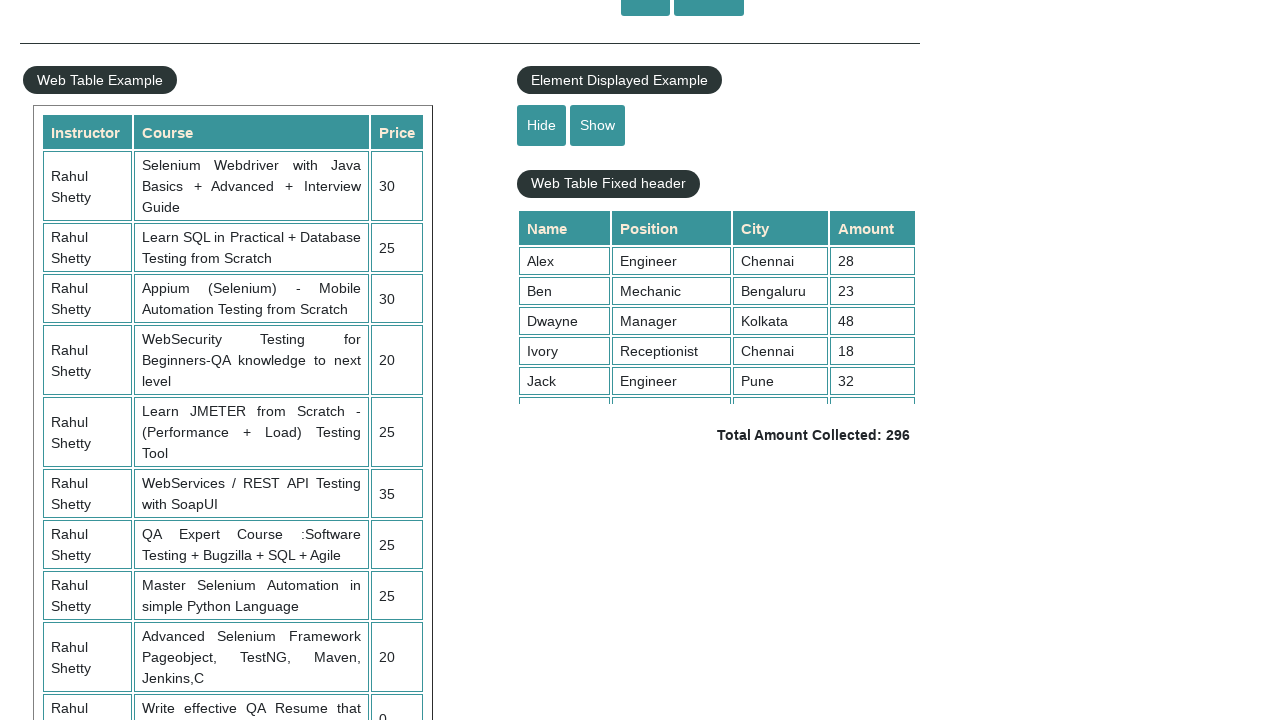

Clicked show button to display the text box at (598, 125) on xpath=//input[contains(@id,'show-textbox')]
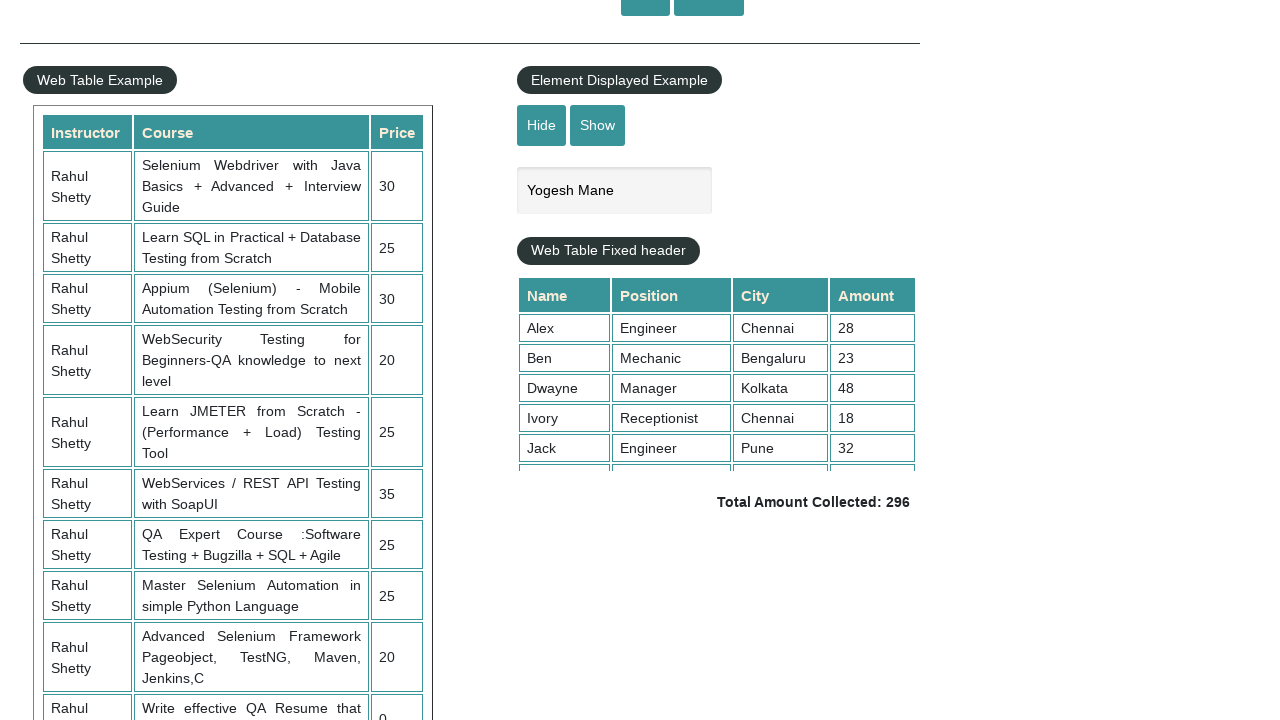

Verified text box is visible: True
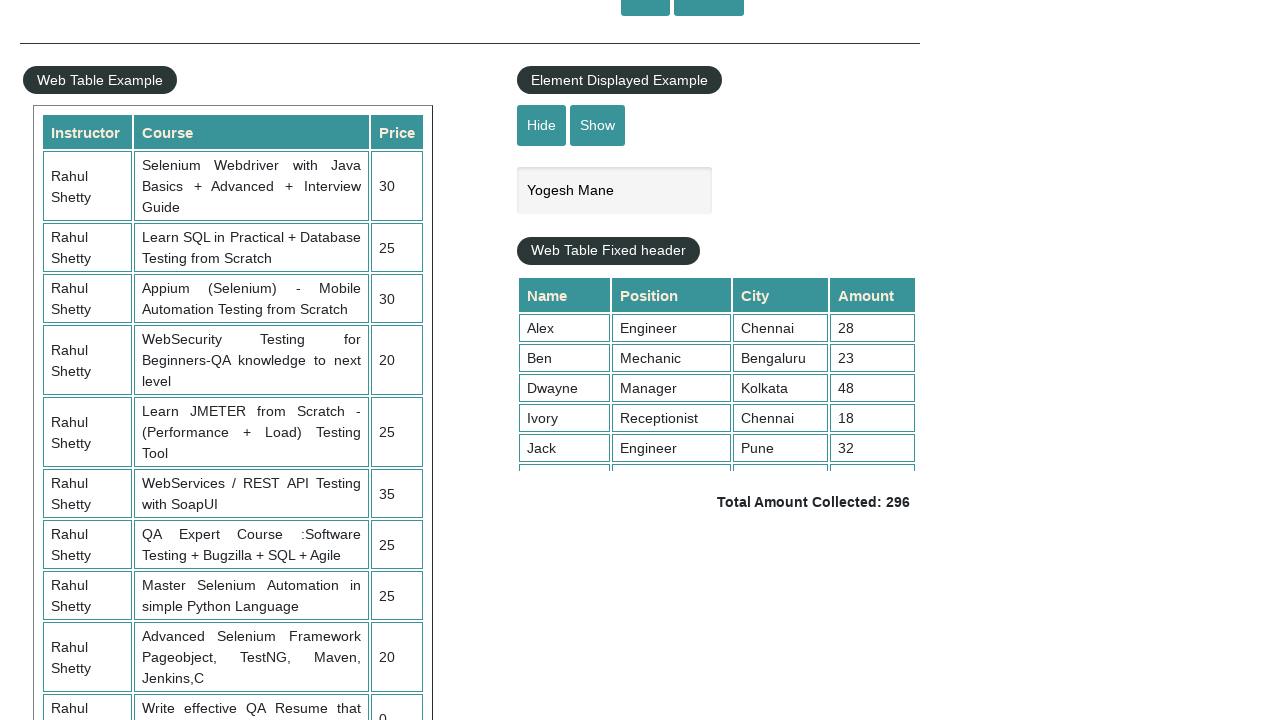

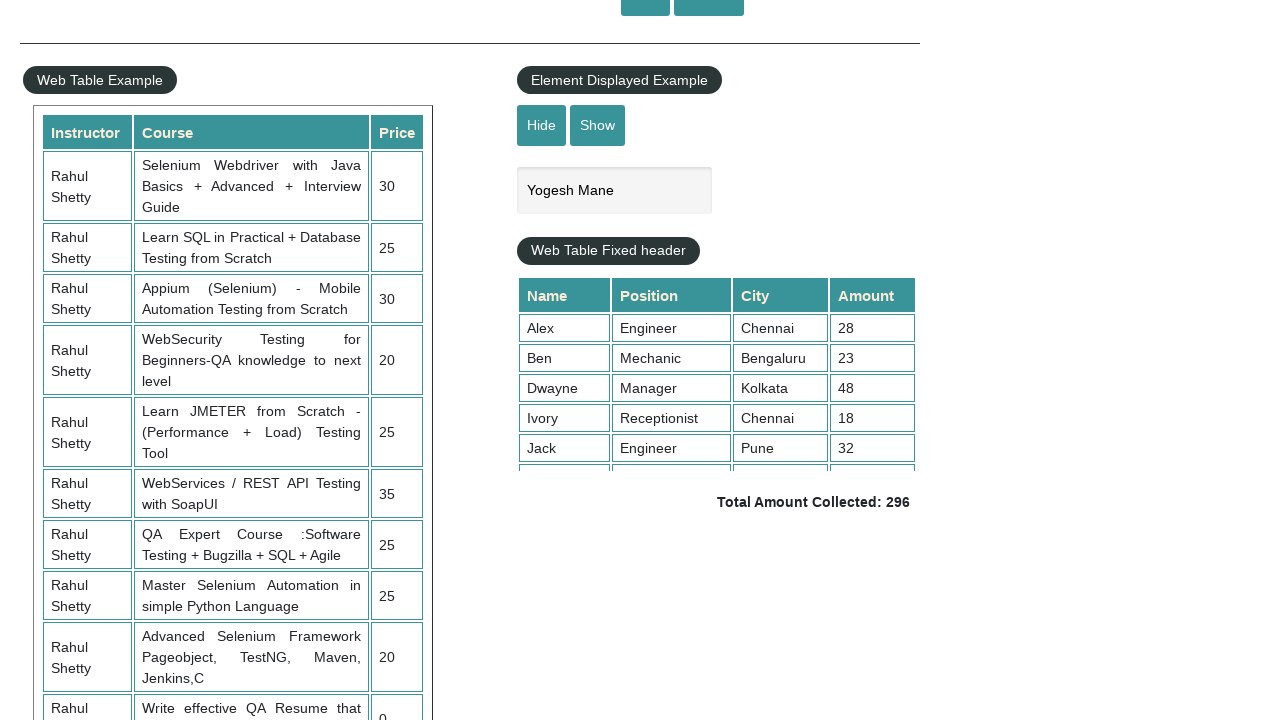